Navigates through the quotes website by clicking the "Next" button to traverse multiple pages of quotes, verifying pagination functionality.

Starting URL: http://quotes.toscrape.com/

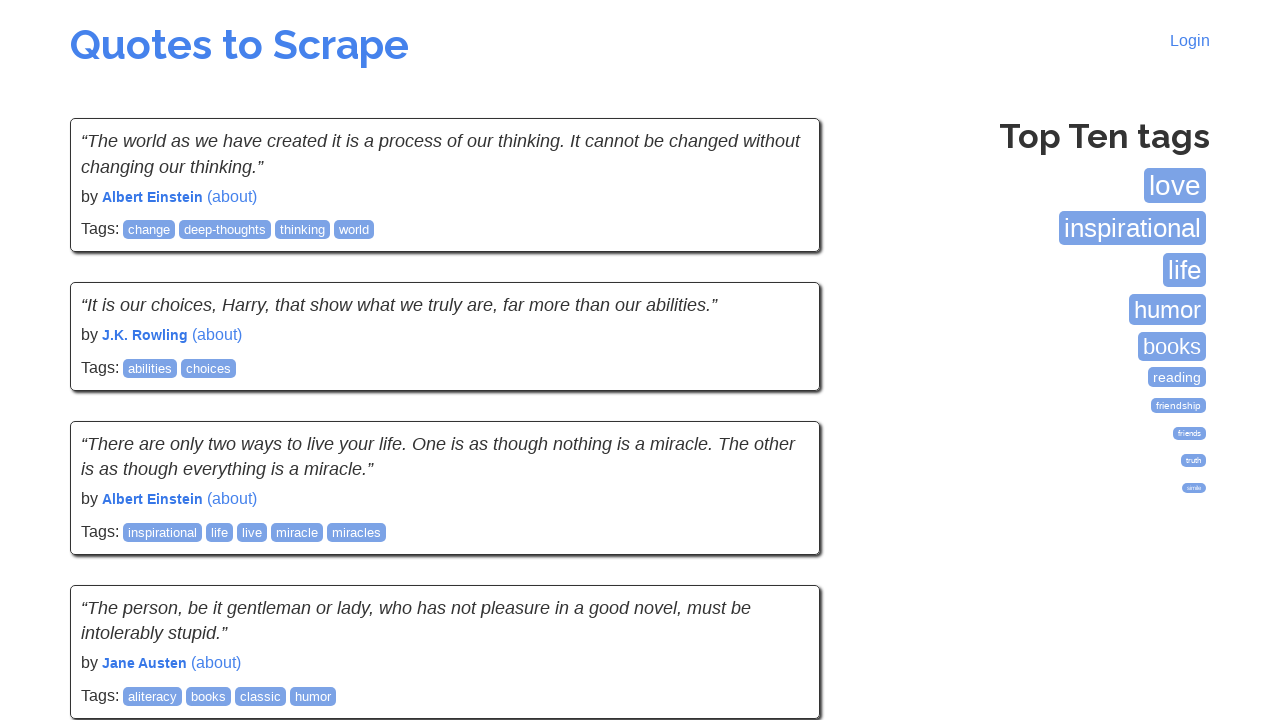

Waited for quotes to load on initial page
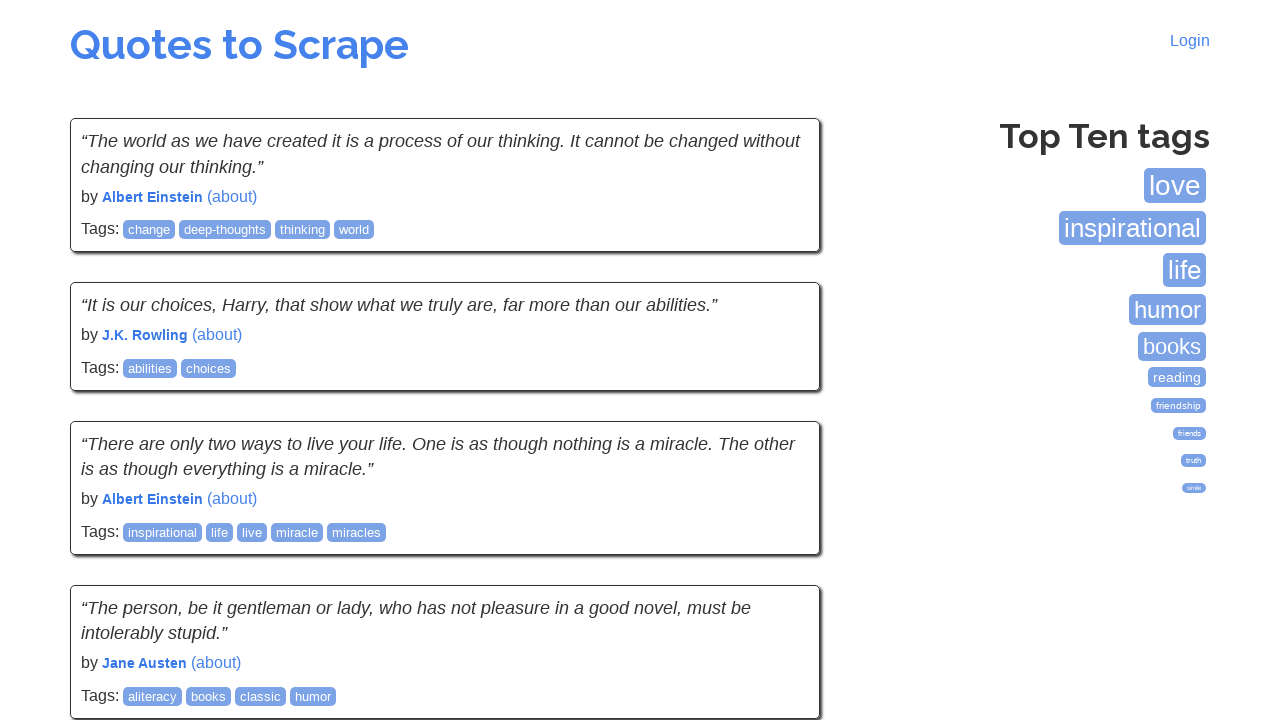

Waited for tags box to become visible
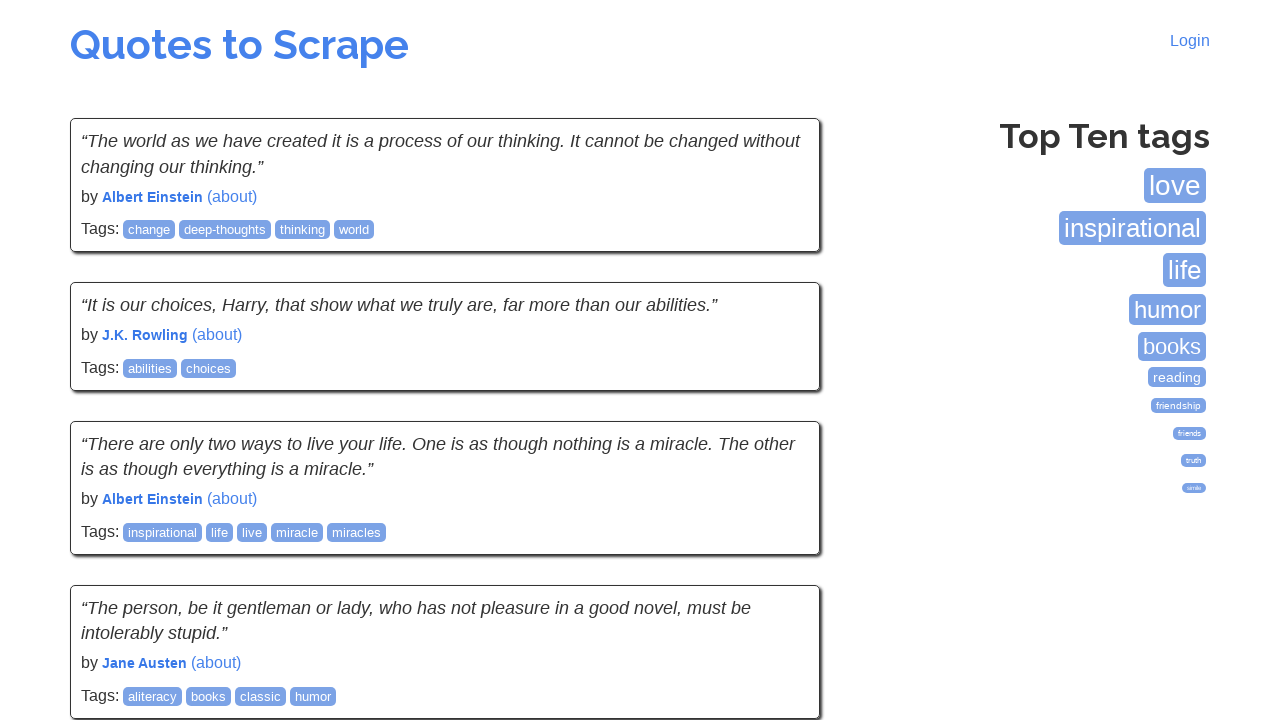

Verified quotes are visible on page 1
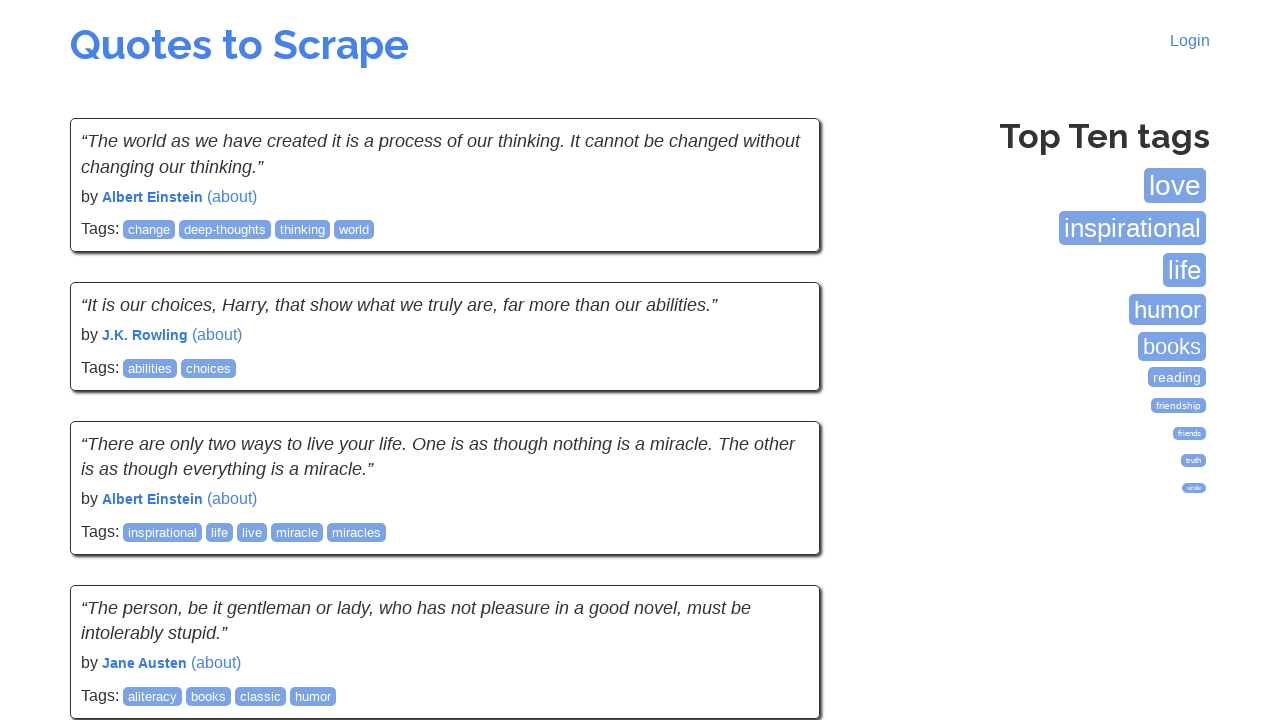

Clicked Next button to navigate to page 2 at (778, 542) on a:has-text('Next')
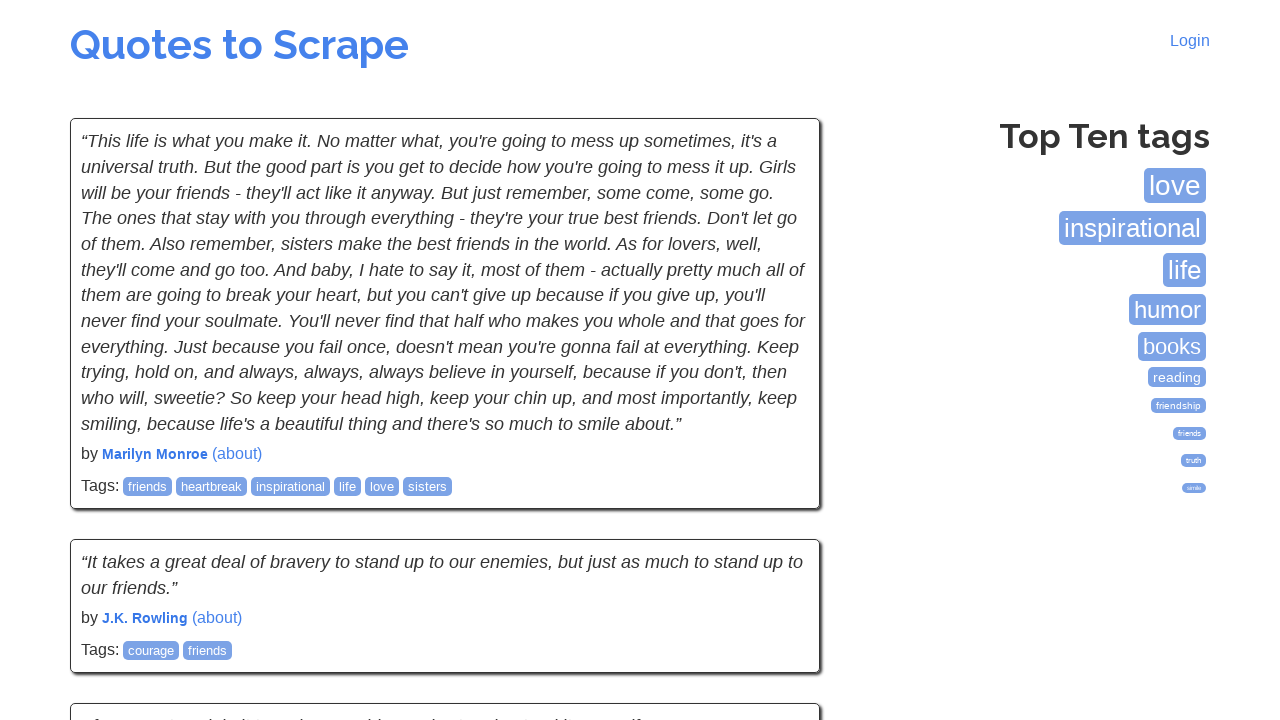

Verified quotes are visible on page 2
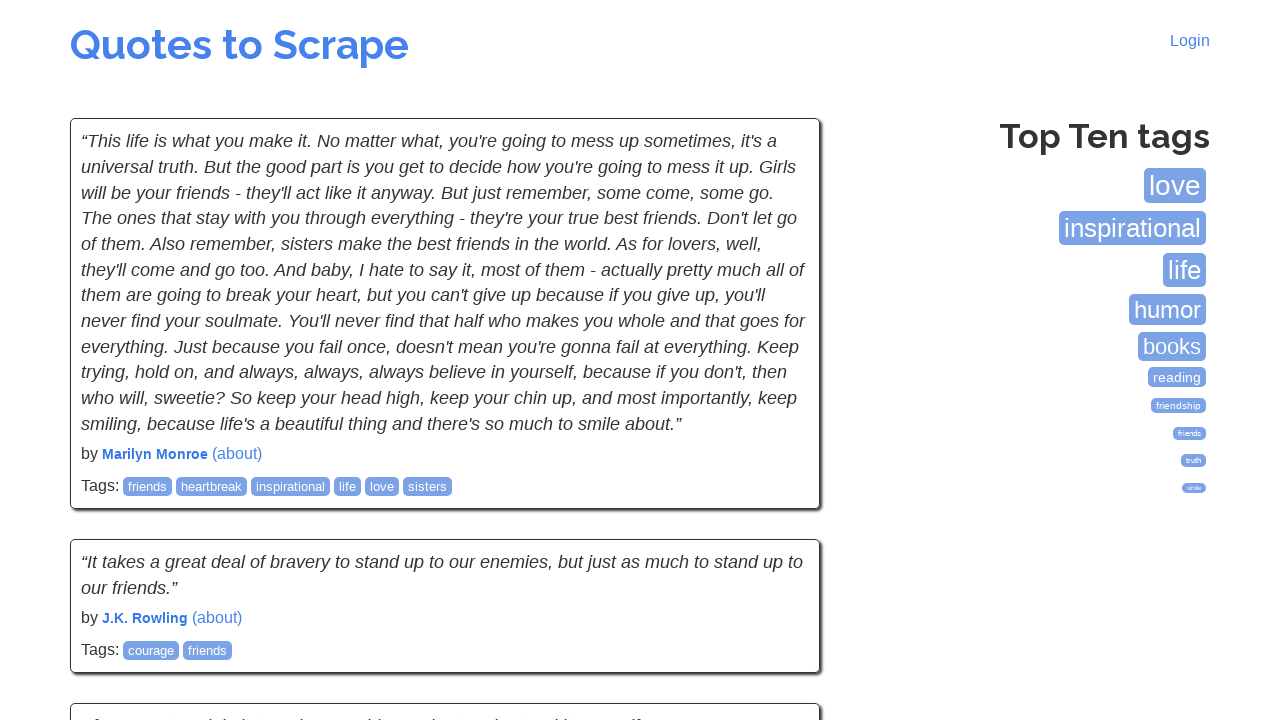

Clicked Next button to navigate to page 3 at (778, 542) on a:has-text('Next')
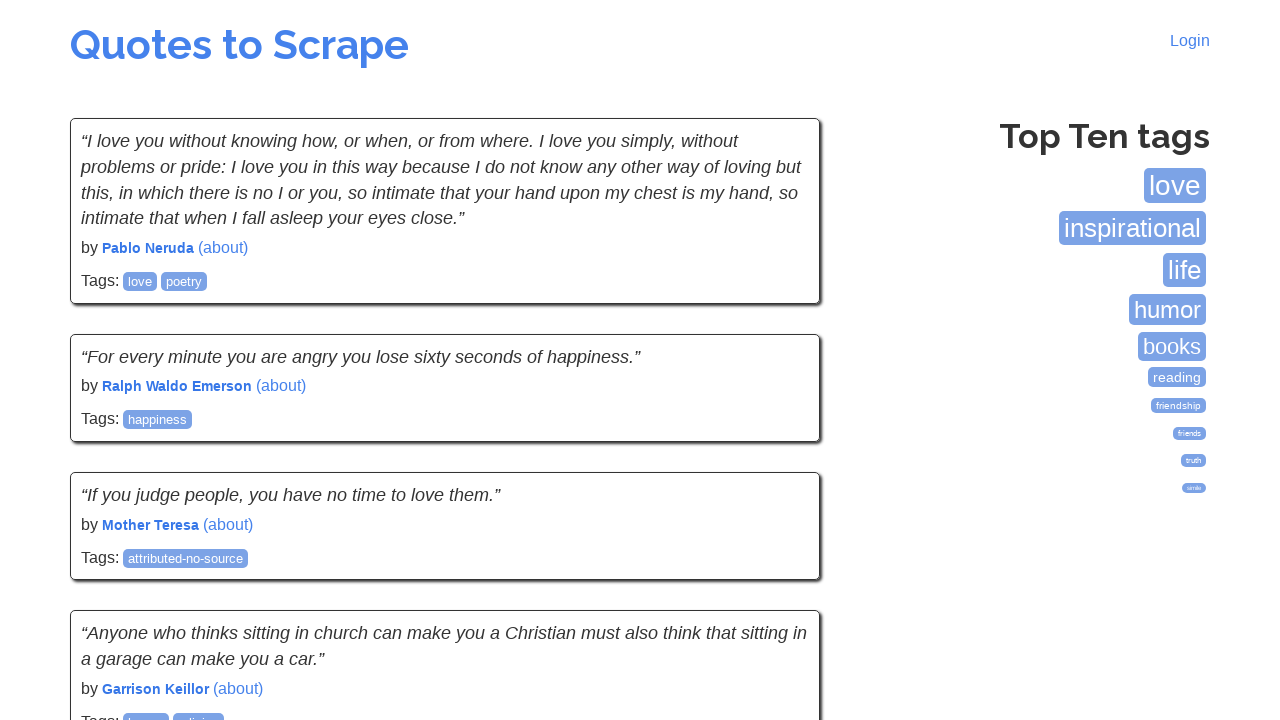

Verified quotes are visible on page 3
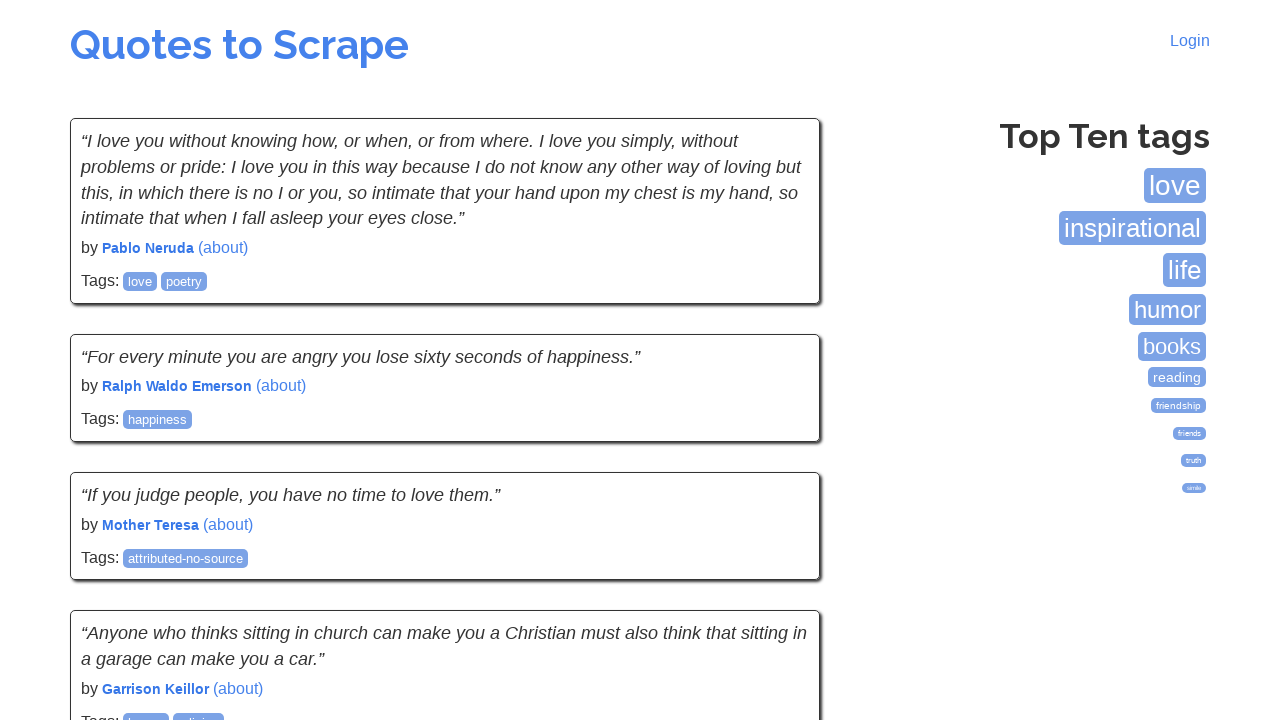

Clicked Next button to navigate to page 4 at (778, 542) on a:has-text('Next')
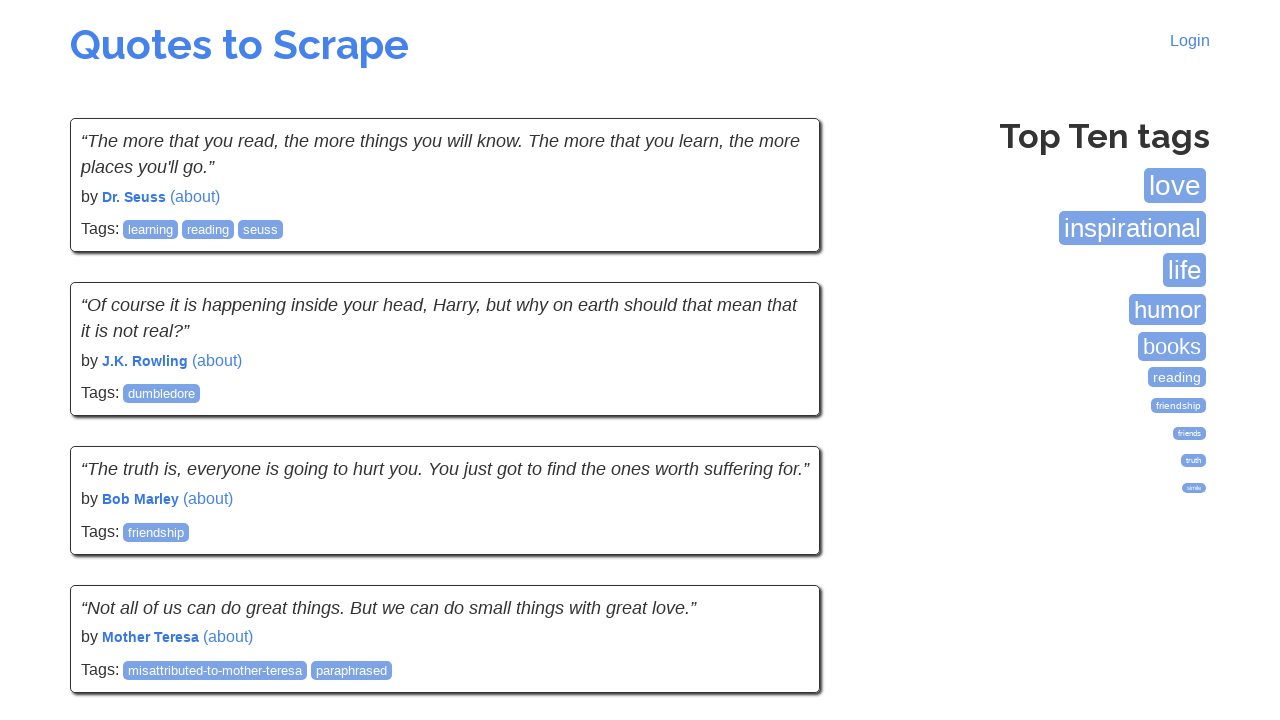

Verified quotes are visible on page 4
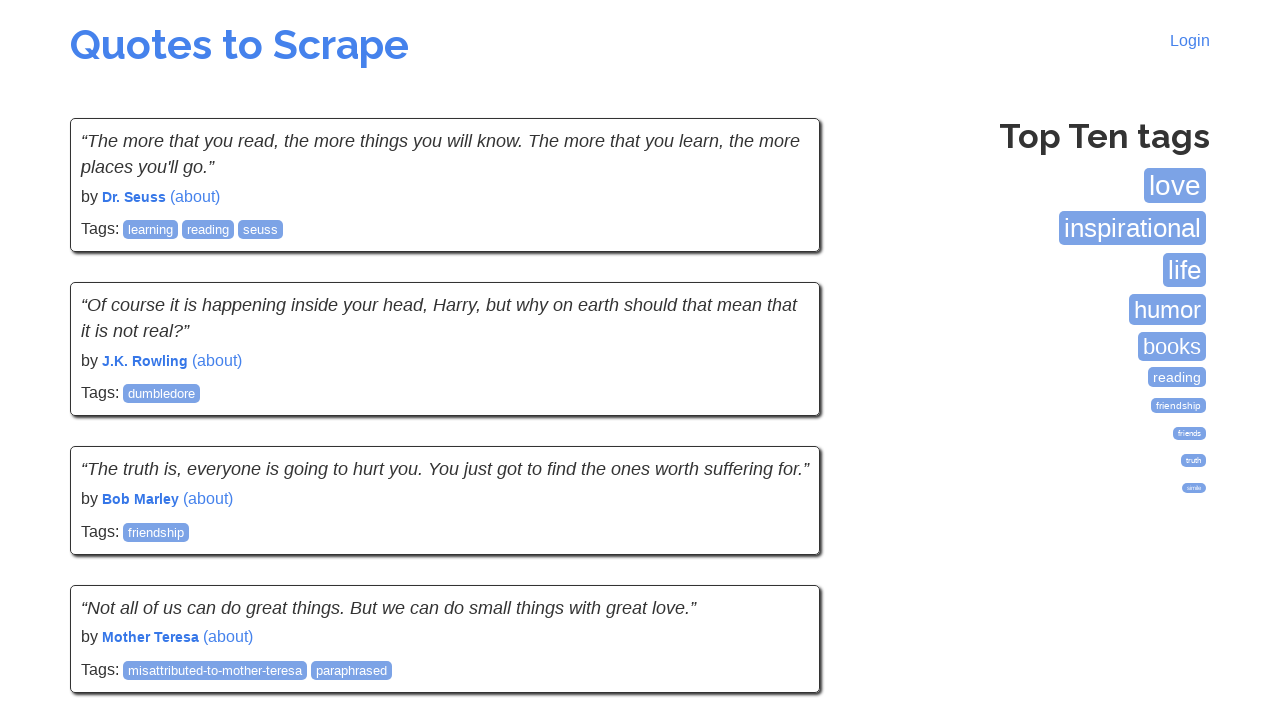

Clicked Next button to navigate to page 5 at (778, 542) on a:has-text('Next')
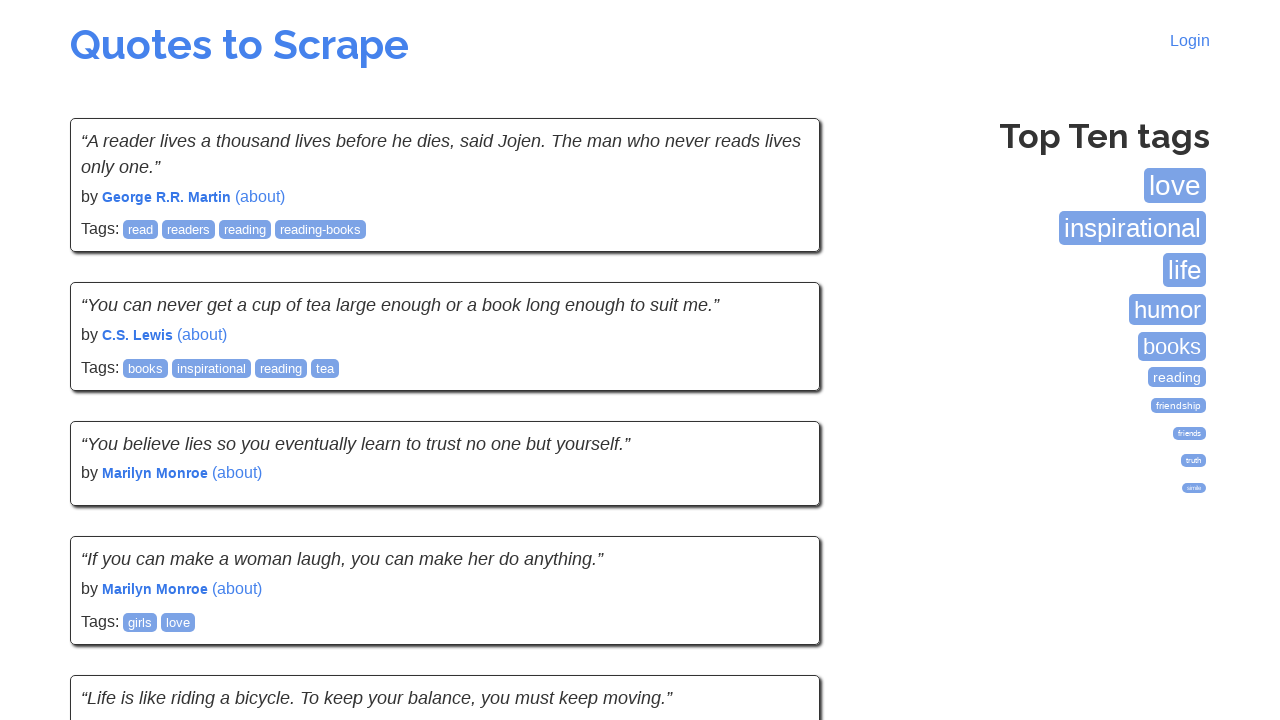

Verified quotes are visible on page 5
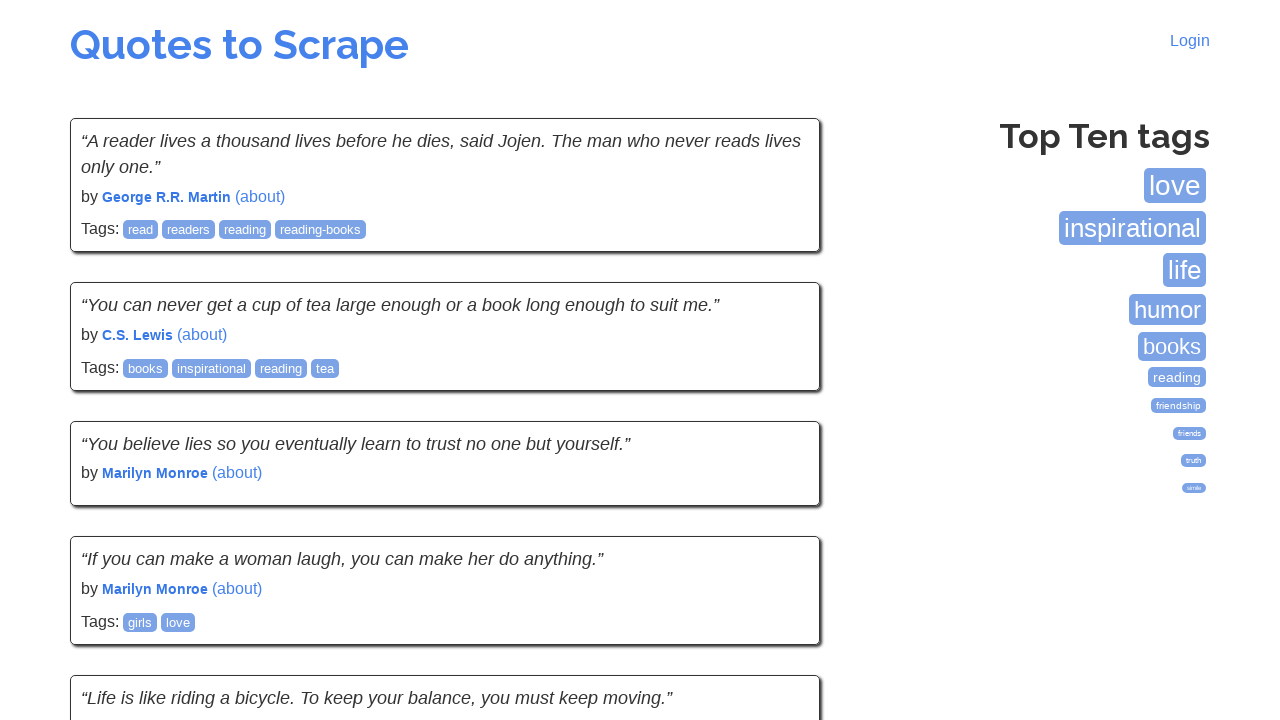

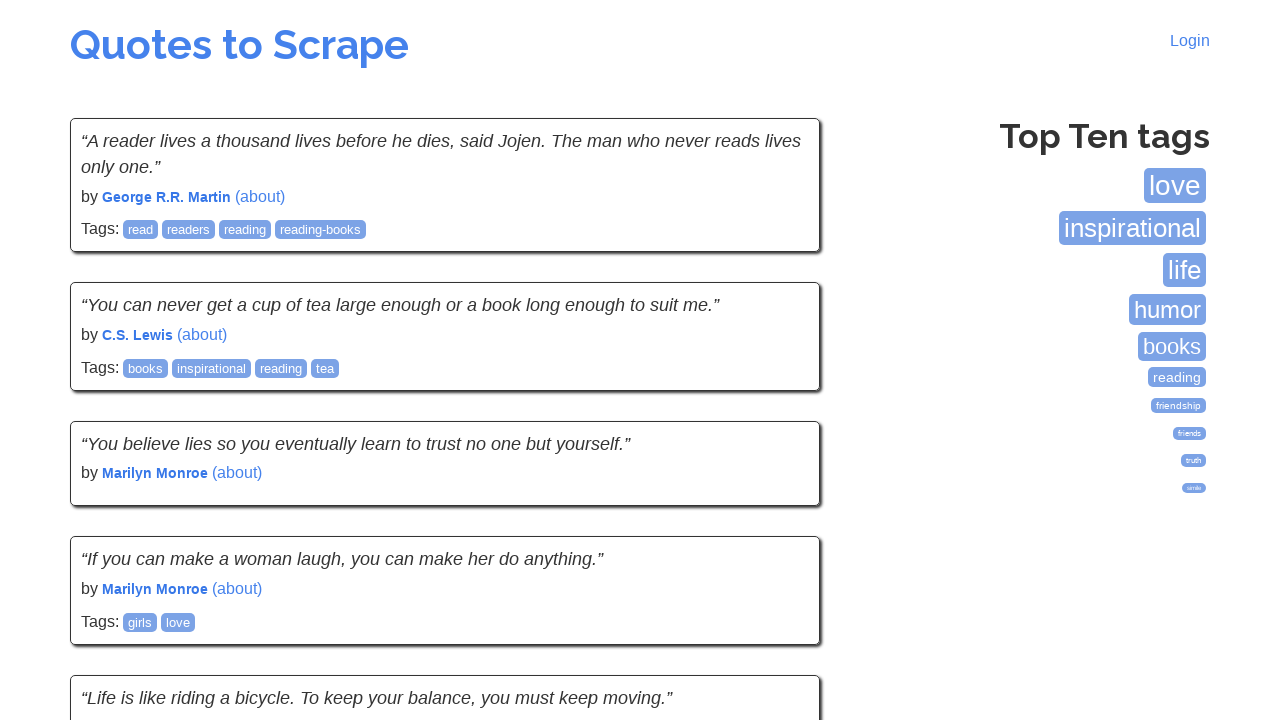